Tests Samsung Galaxy S6 product details by clicking on product and viewing details page

Starting URL: https://www.demoblaze.com

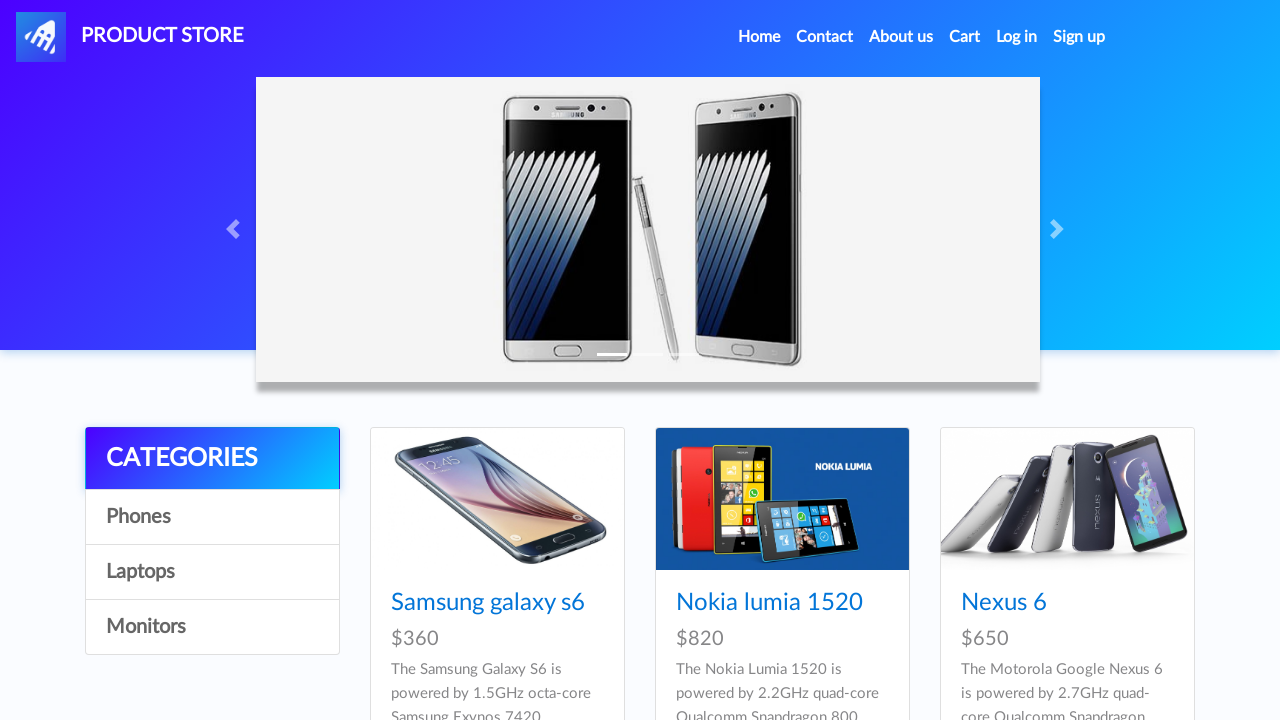

Clicked on Samsung Galaxy S6 product at (488, 603) on text=Samsung galaxy s6
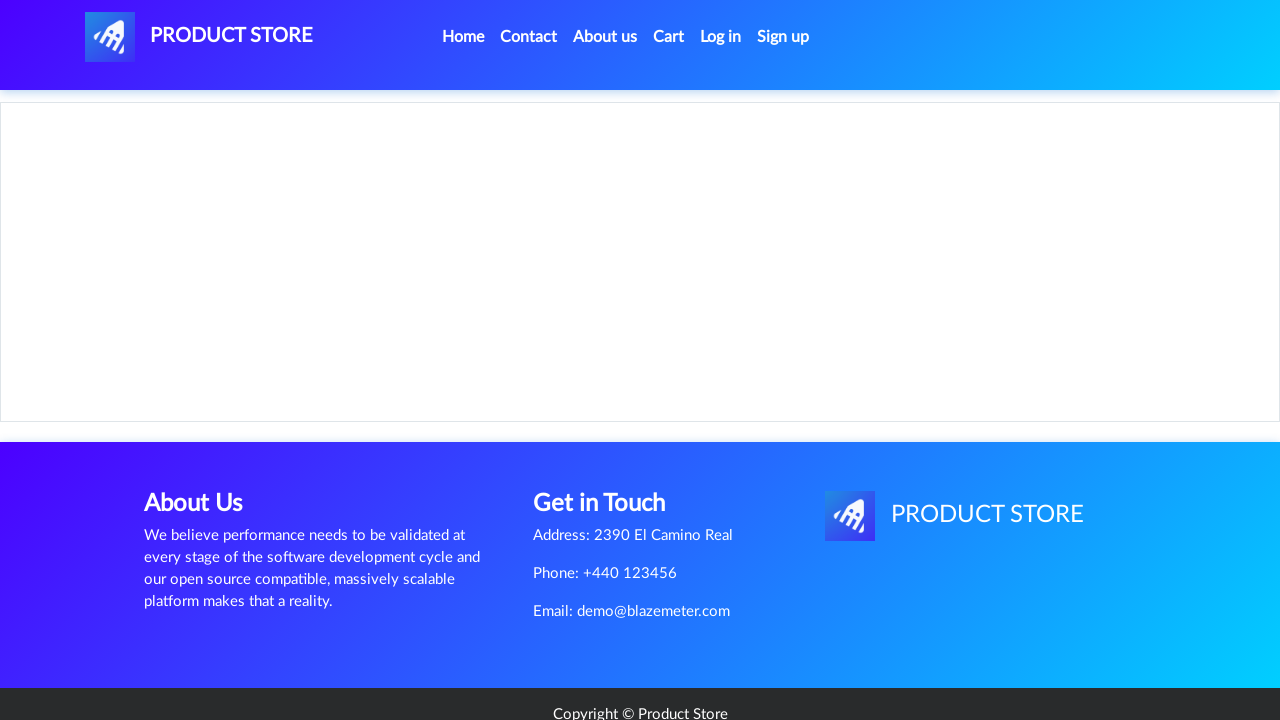

Product details page loaded - product name element appeared
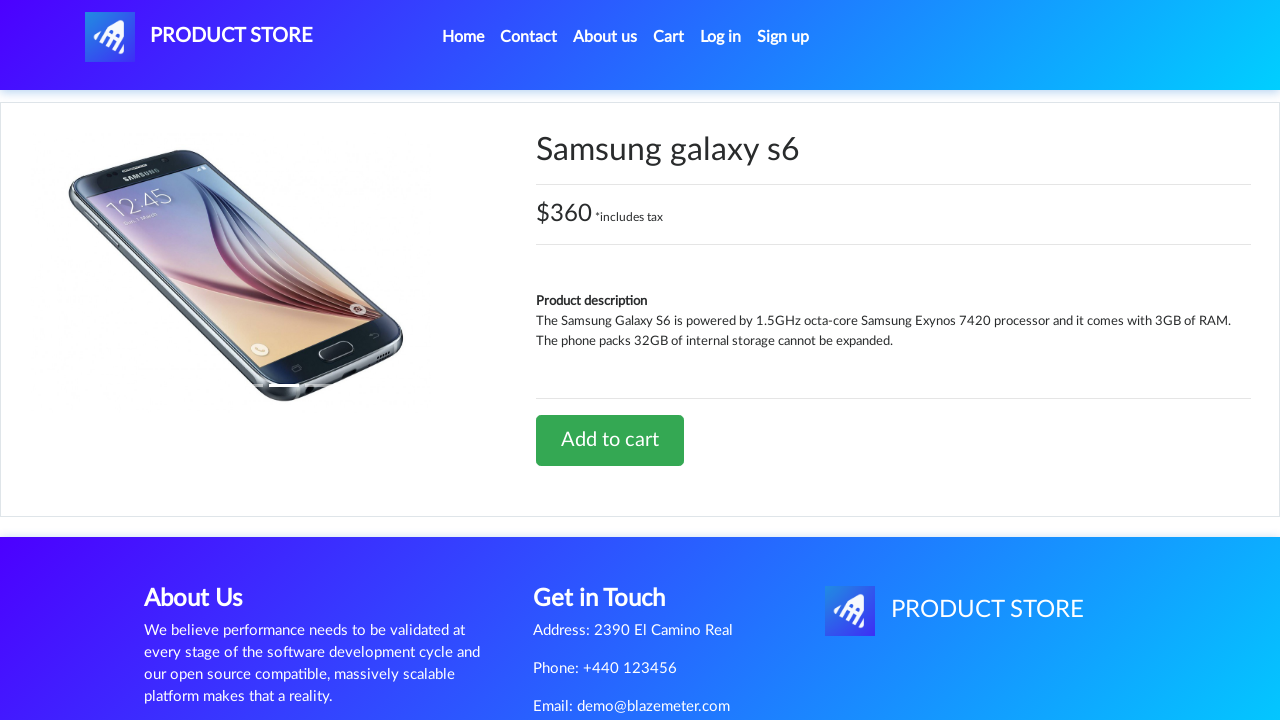

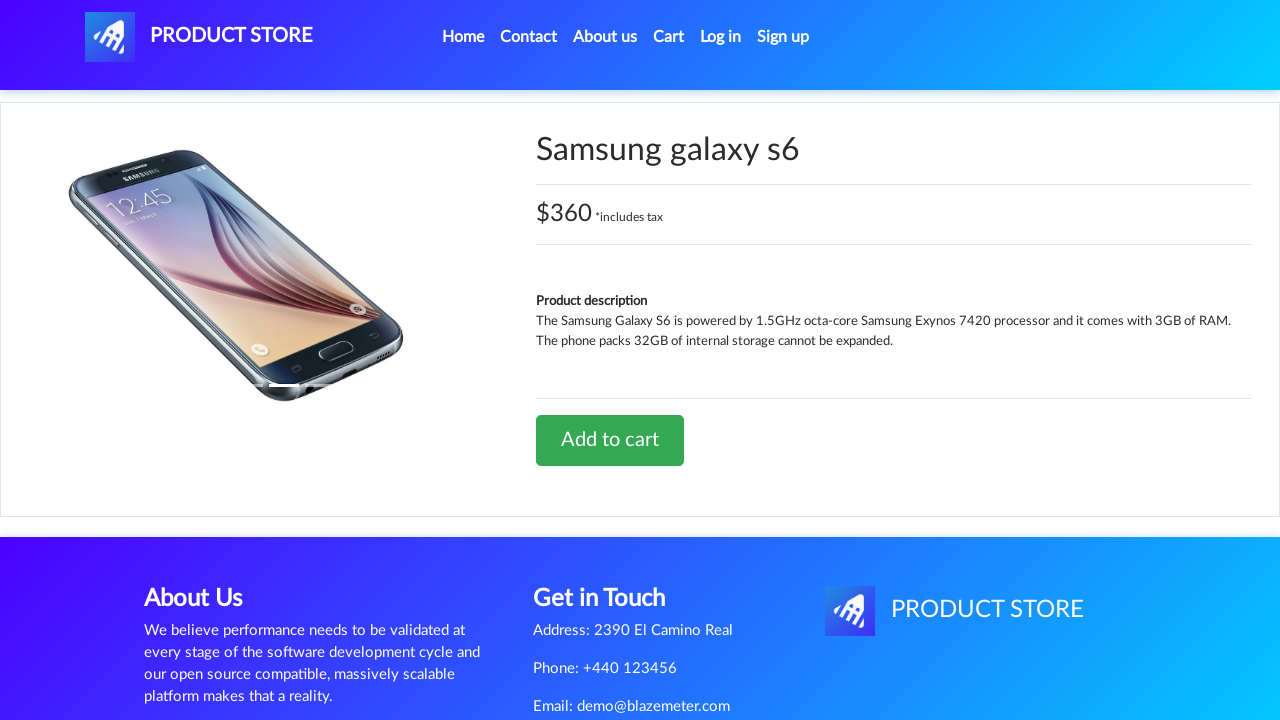